Tests dropdown selection functionality by selecting an option from a fruits dropdown menu by index

Starting URL: https://letcode.in/dropdowns

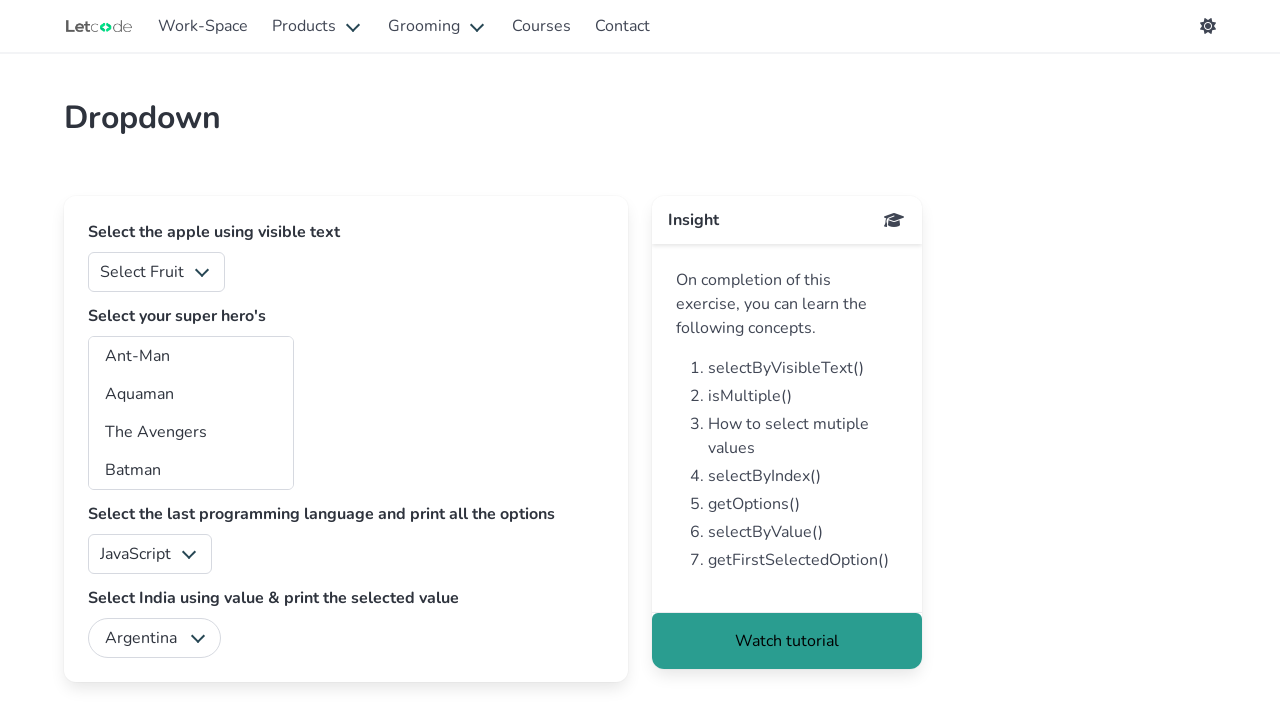

Navigated to dropdowns test page
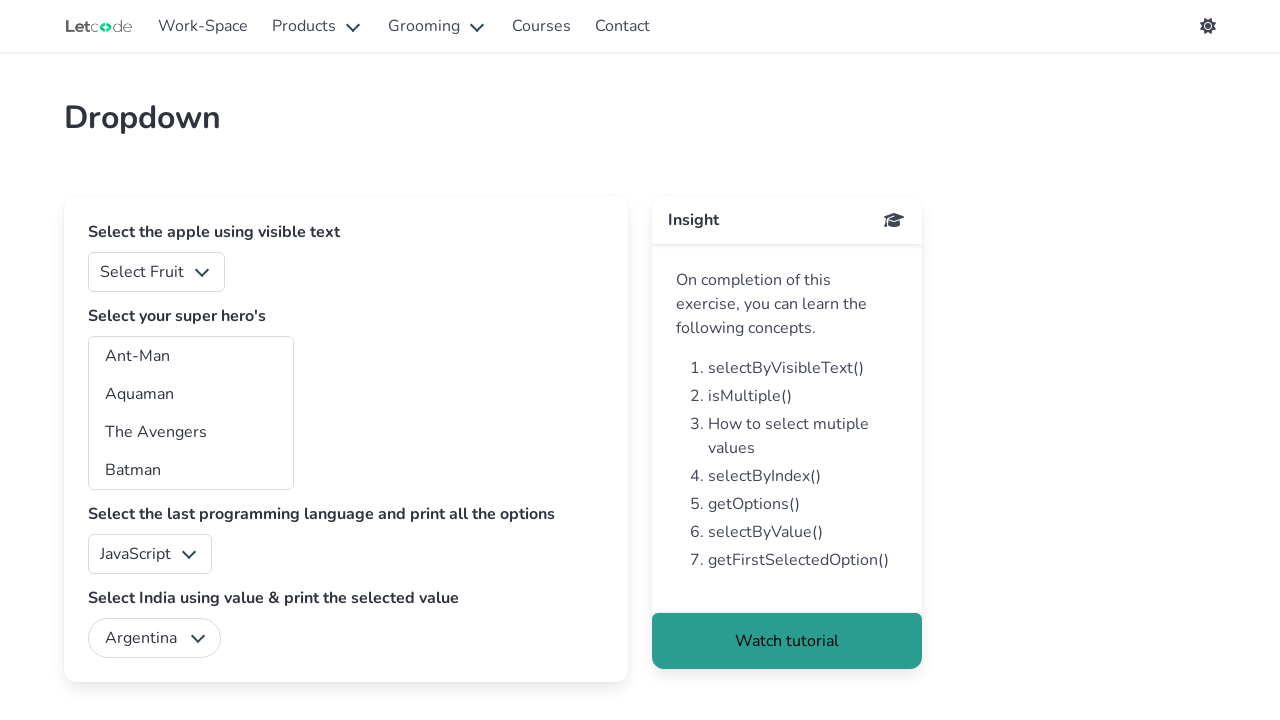

Selected second option (index 1) from fruits dropdown on #fruits
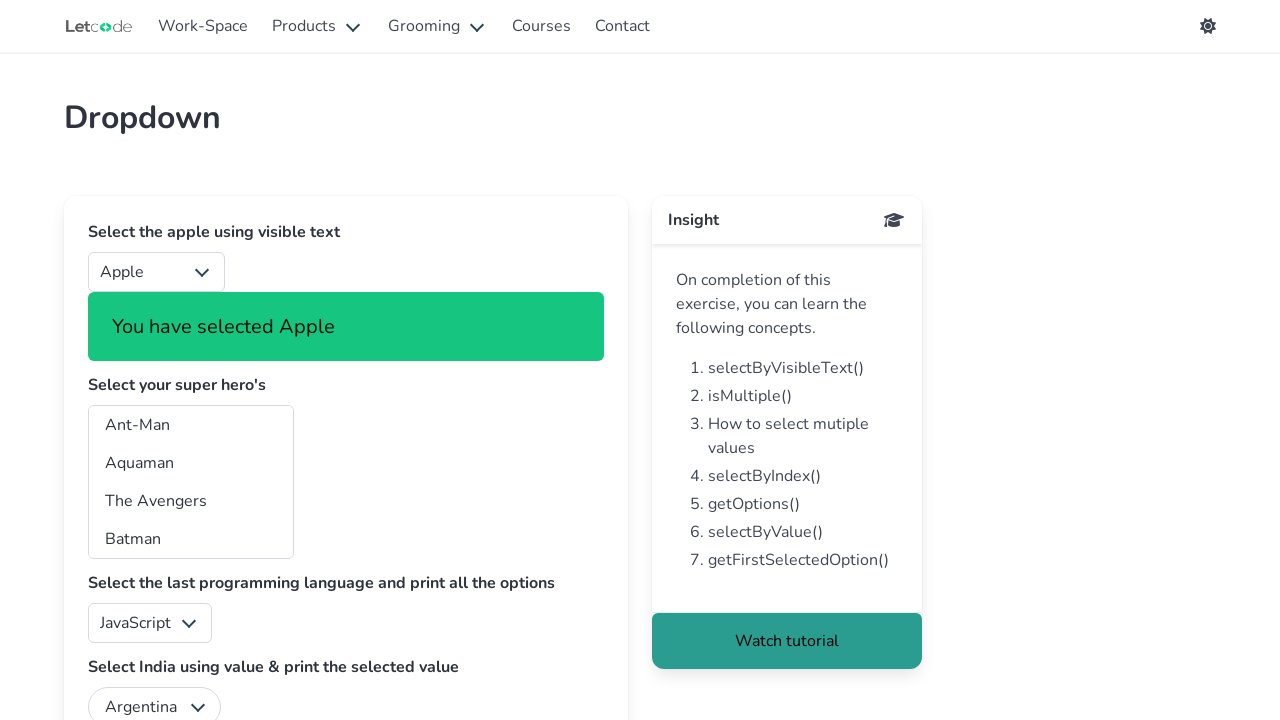

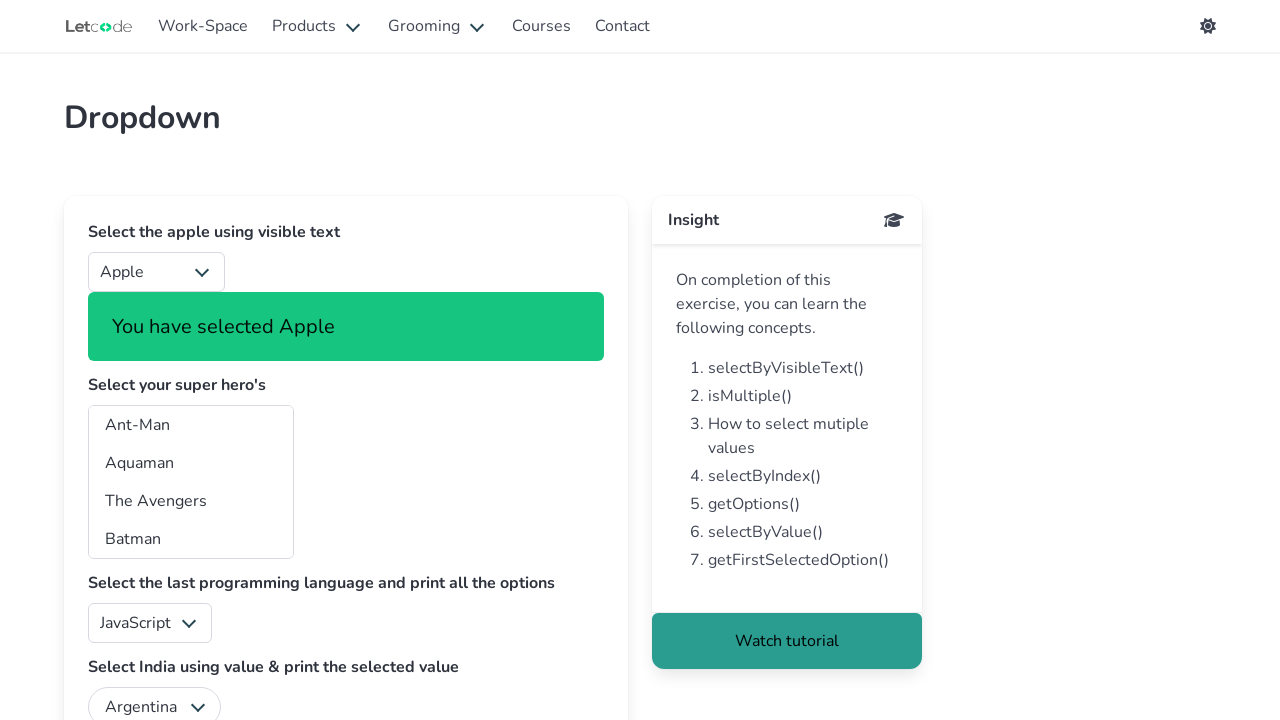